Tests adding a product to cart on an e-commerce site by selecting a category, adding a product, and verifying it appears in the cart

Starting URL: https://www.demoblaze.com/

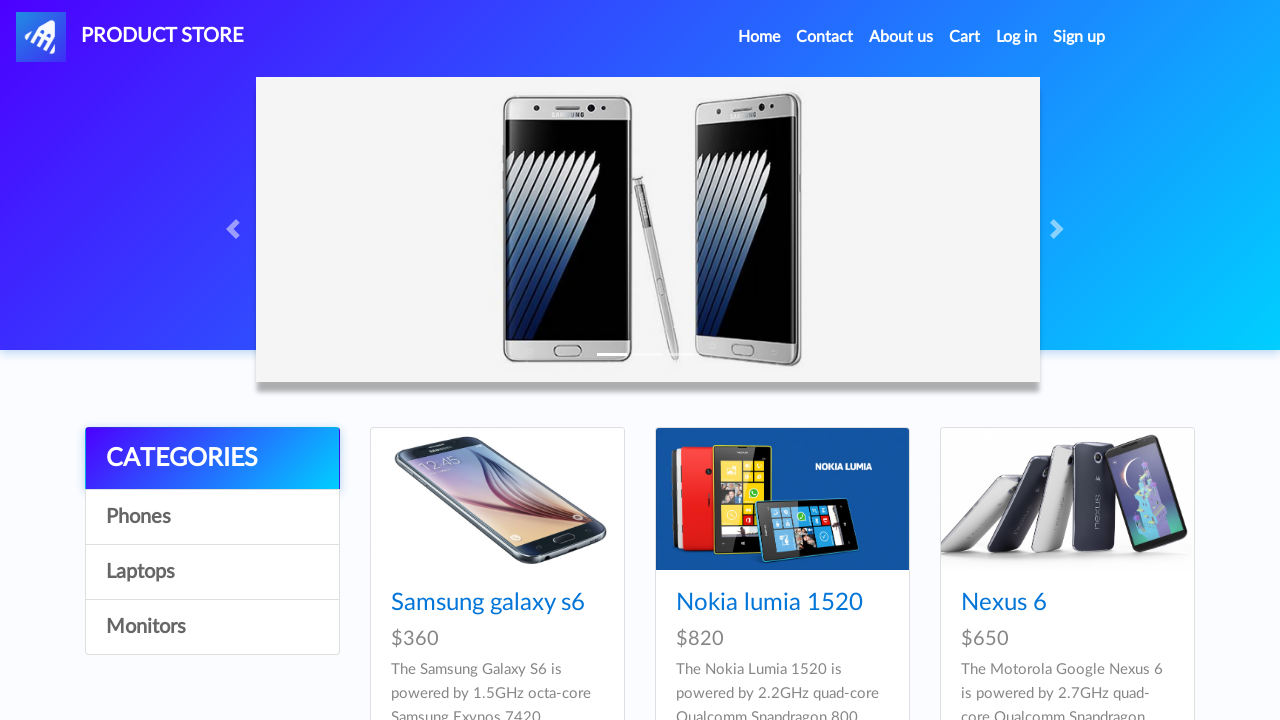

Clicked on Laptops category at (212, 572) on a:has-text('Laptops')
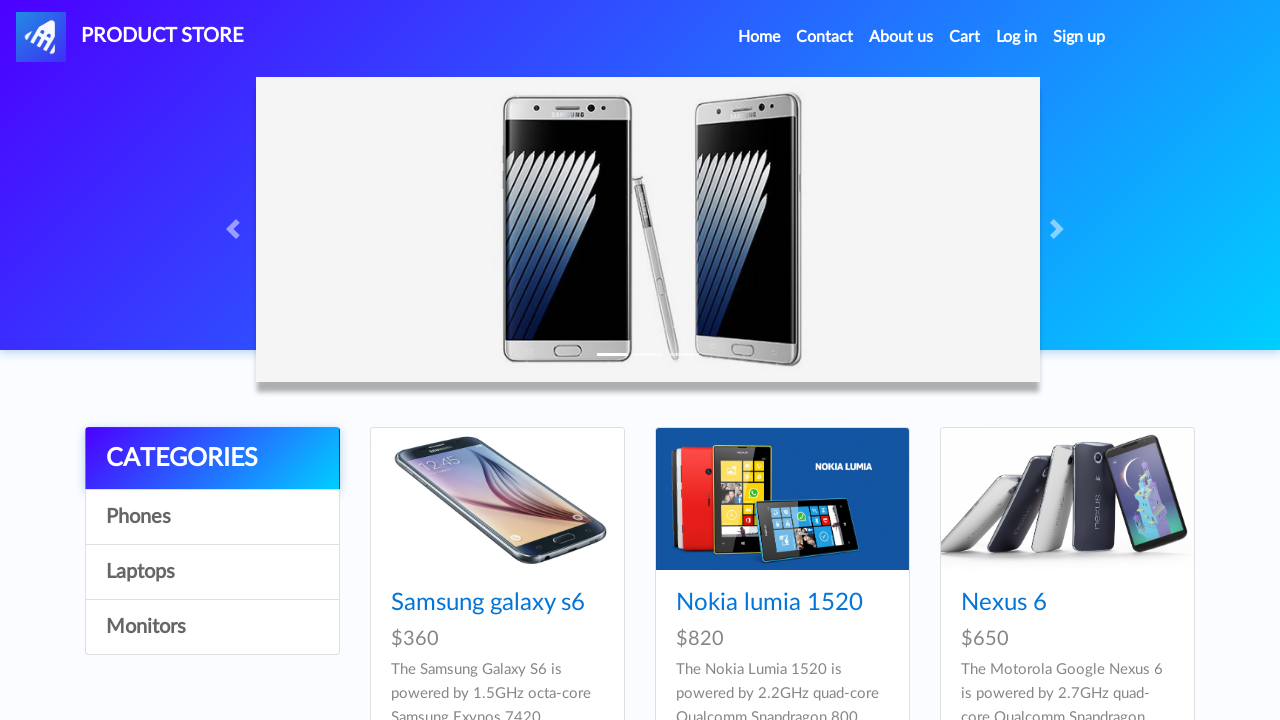

Waited for product cards to load in Laptops category
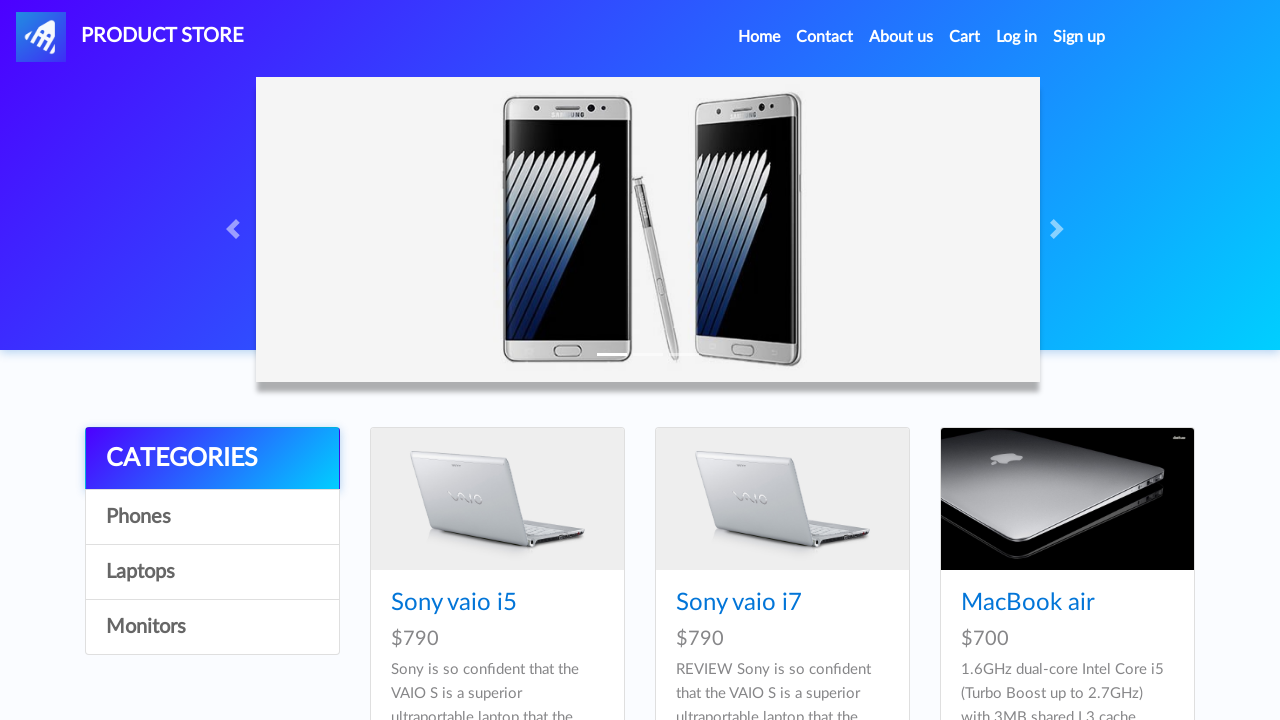

Clicked on Sony vaio i5 product at (454, 603) on a:has-text('Sony vaio i5')
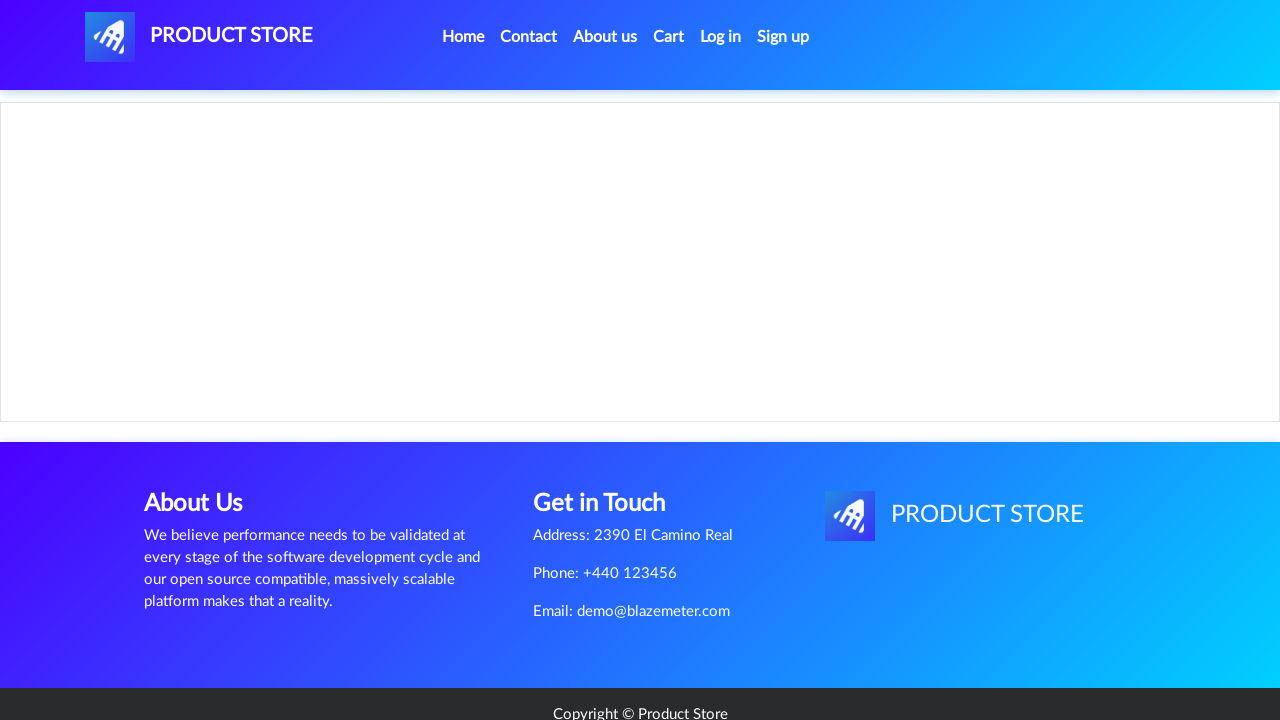

Waited for product details page to load
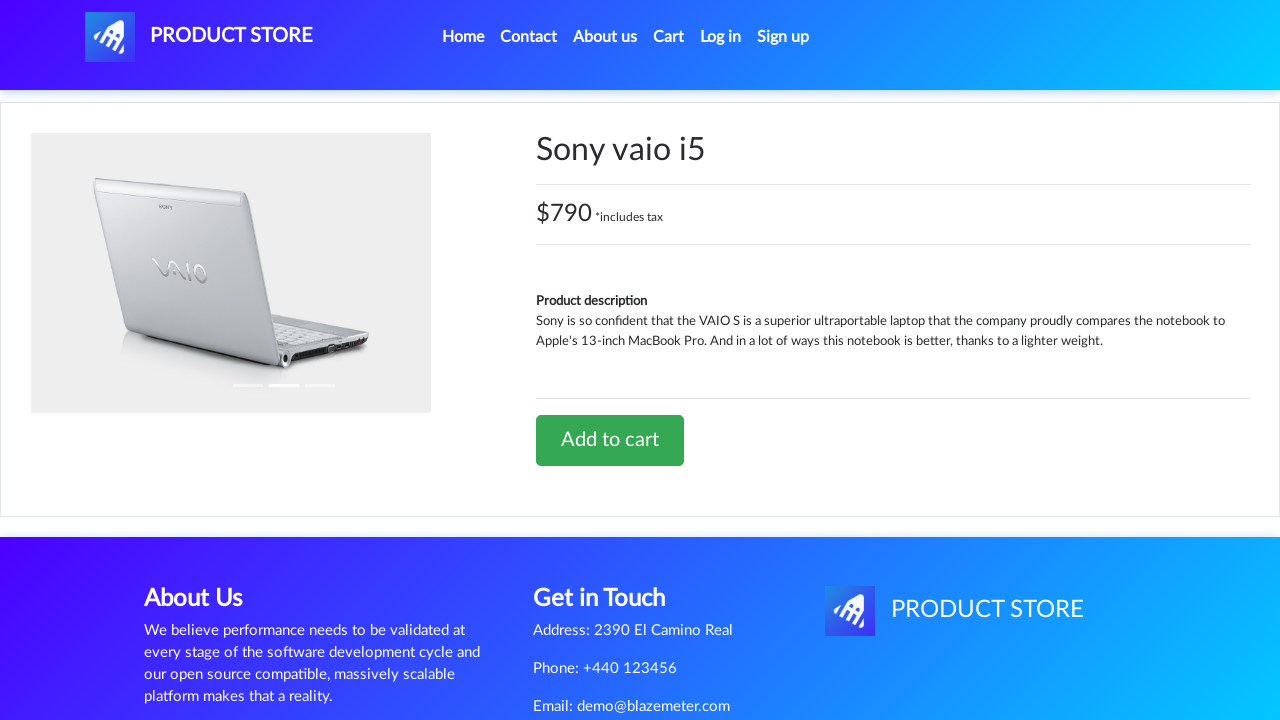

Clicked 'Add to cart' button for Sony vaio i5 at (610, 440) on a:has-text('Add to cart')
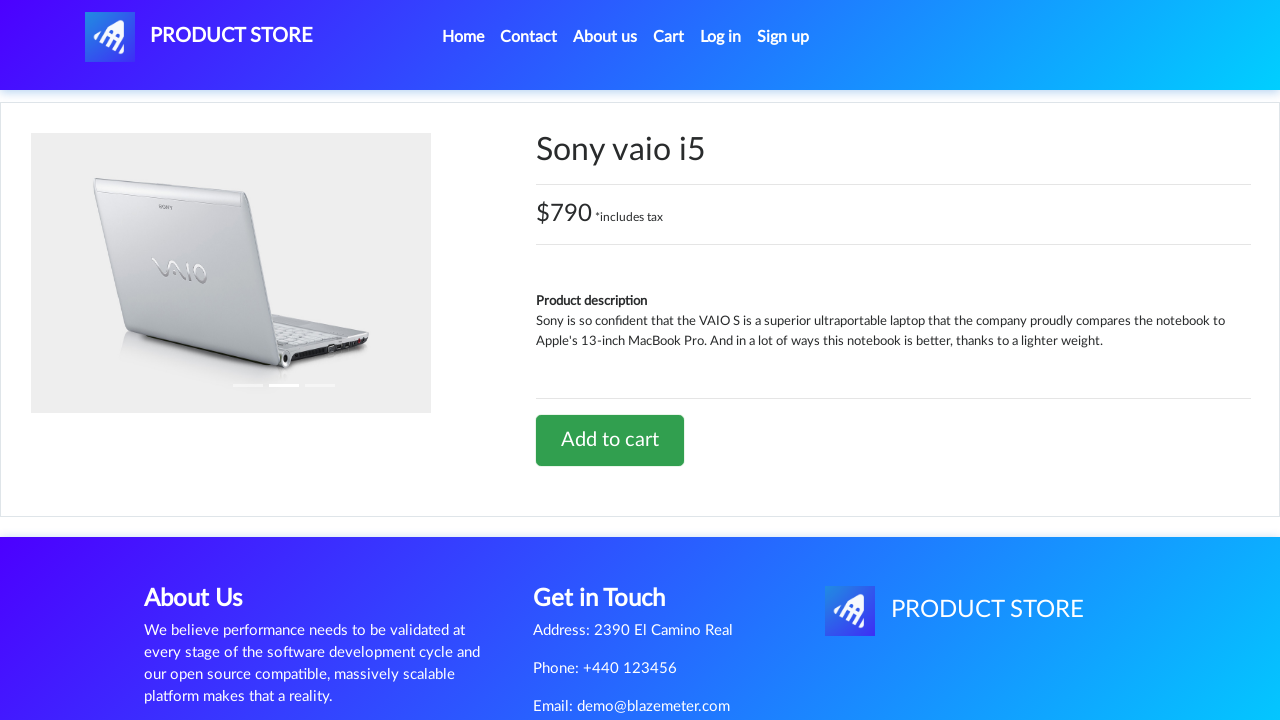

Set up alert handler and accepted confirmation dialog
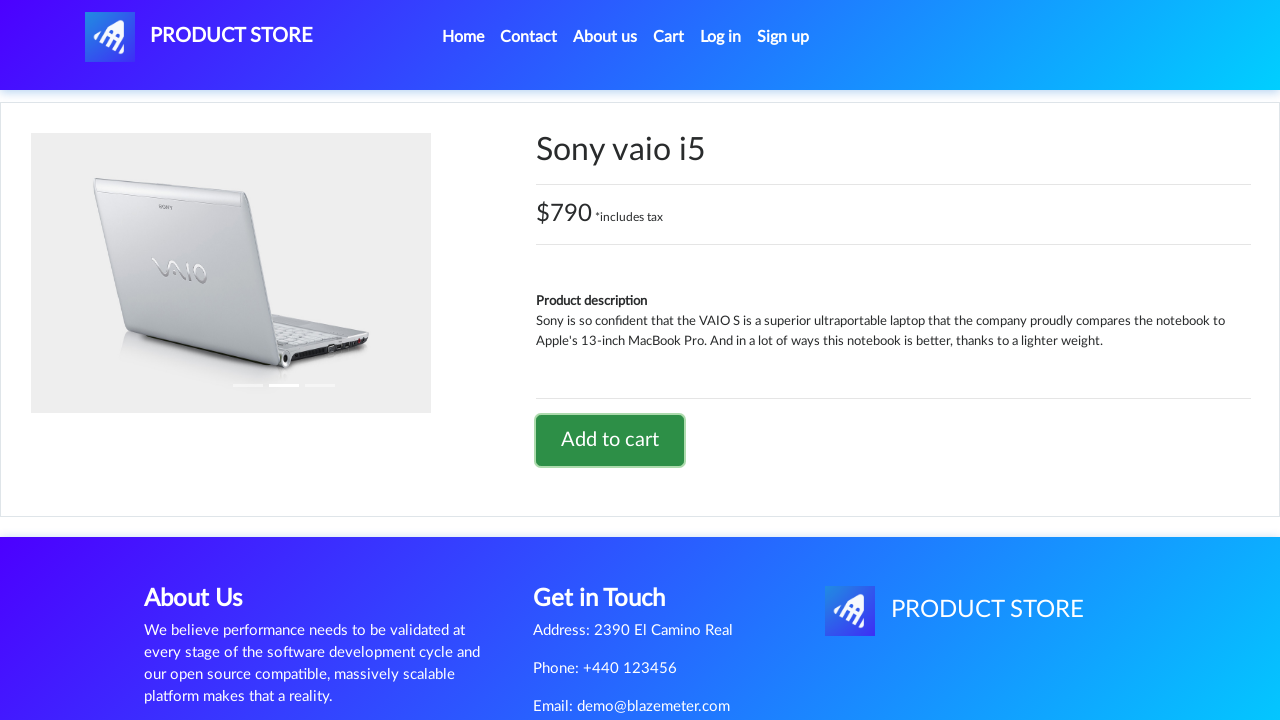

Clicked on cart link to navigate to shopping cart at (669, 37) on a#cartur
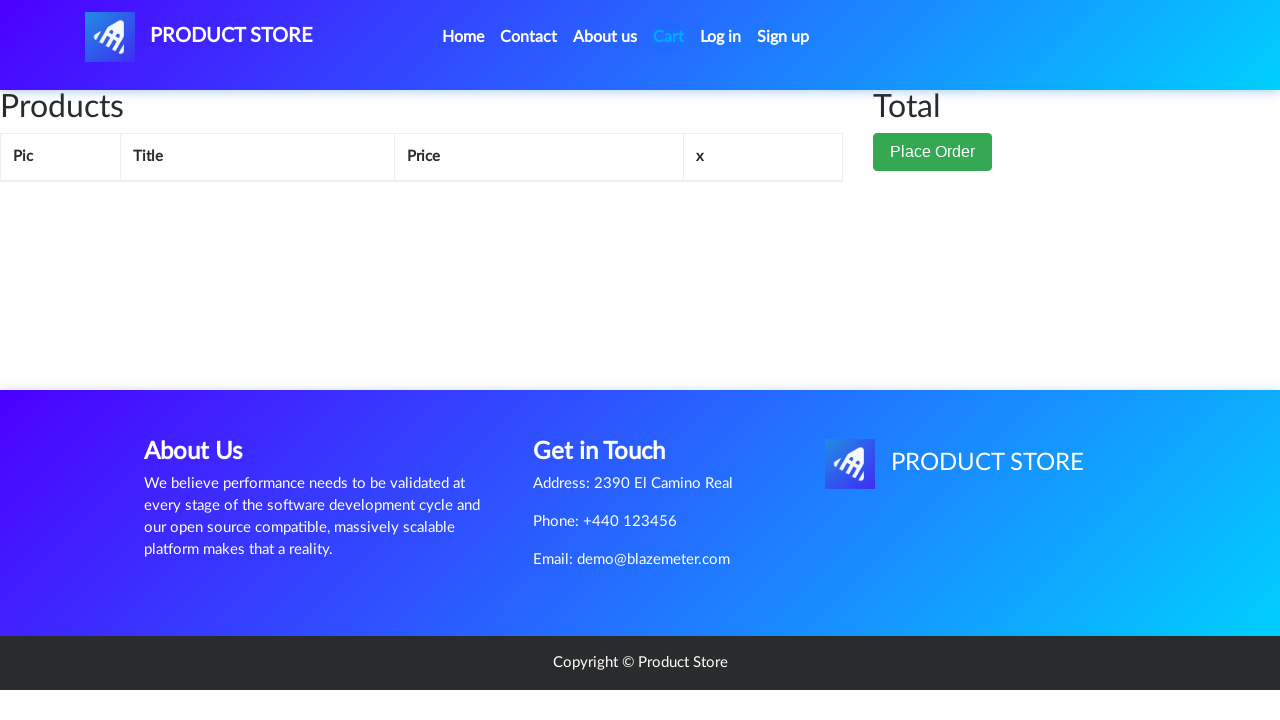

Verified Sony vaio i5 product appears in cart
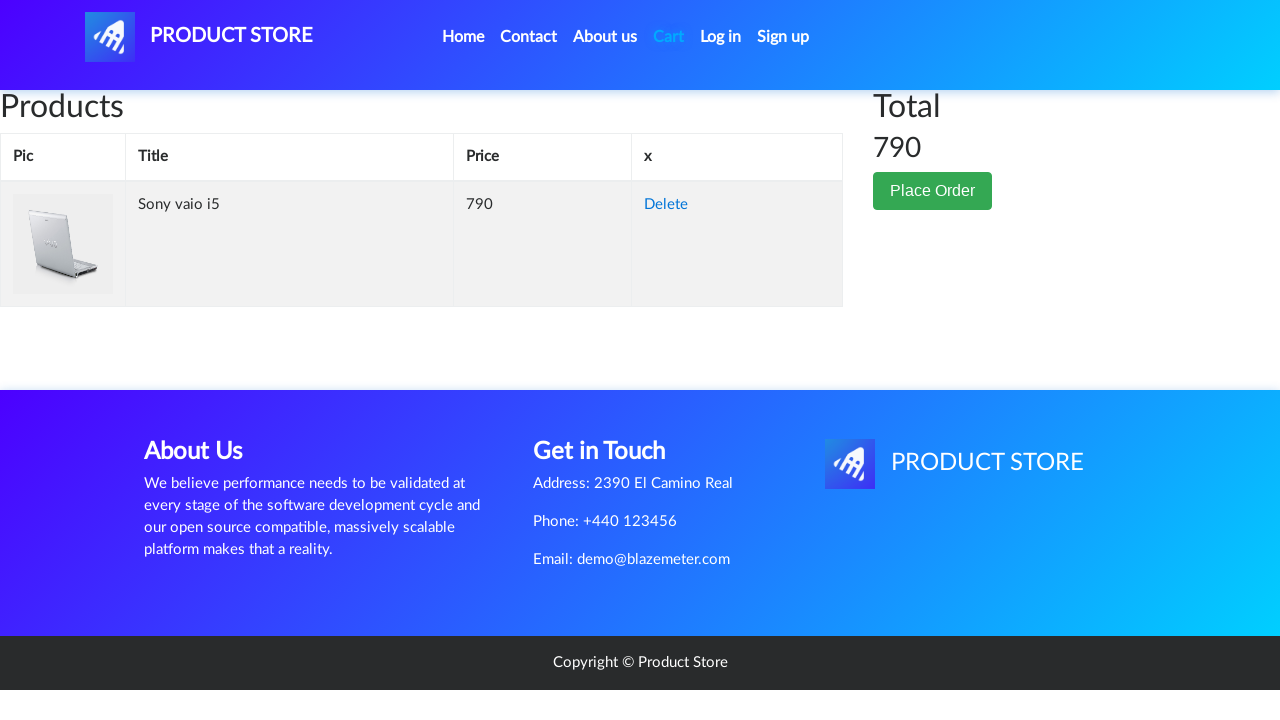

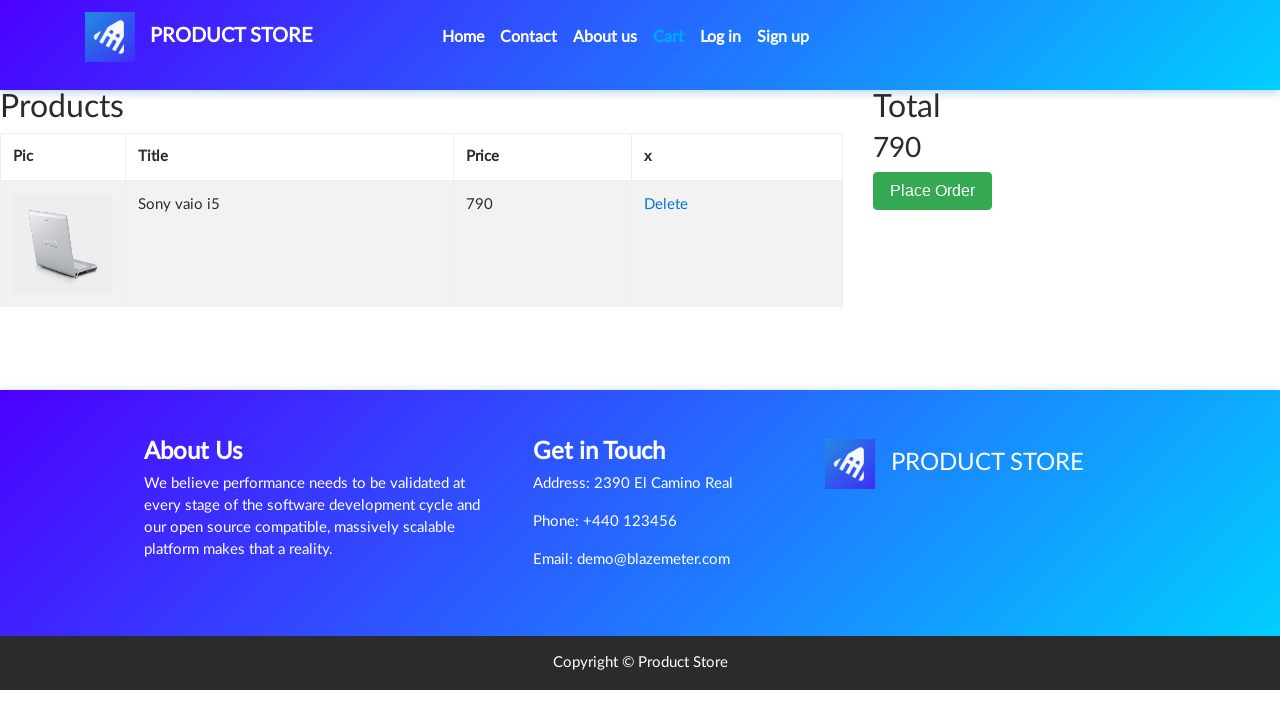